Clicks the Middle button in the button group

Starting URL: https://formy-project.herokuapp.com/buttons

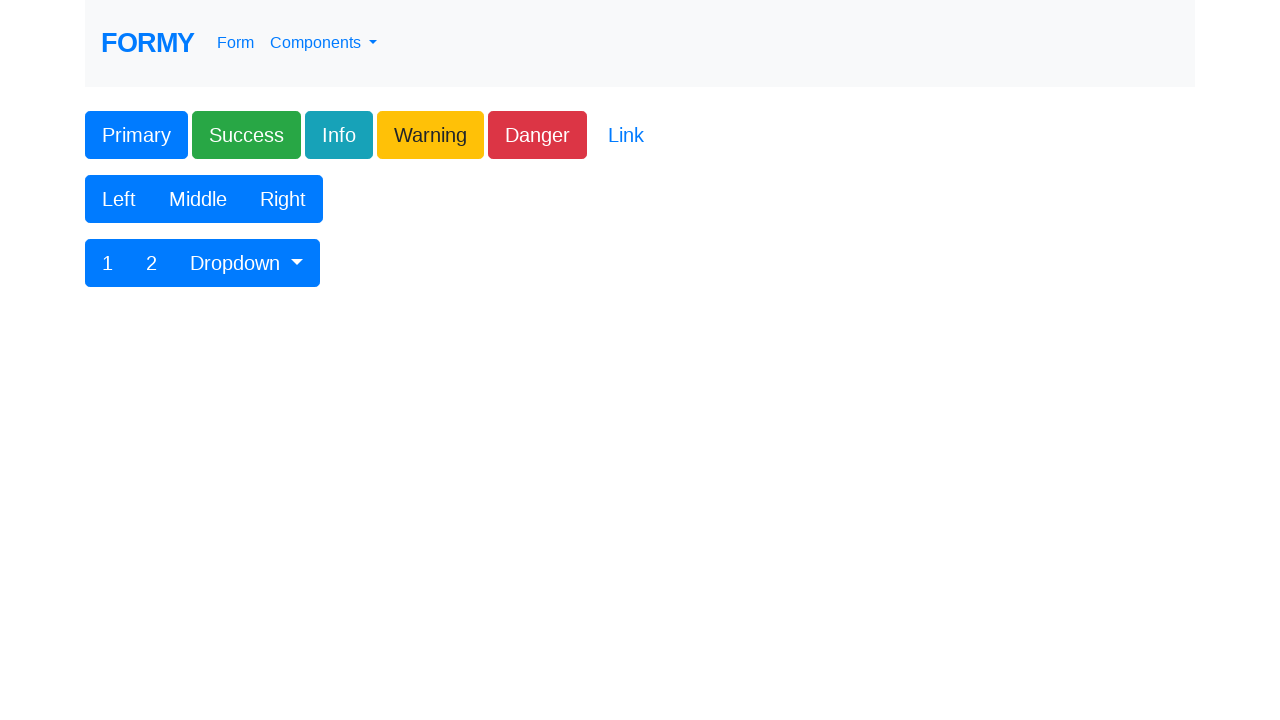

Navigated to Formy buttons page
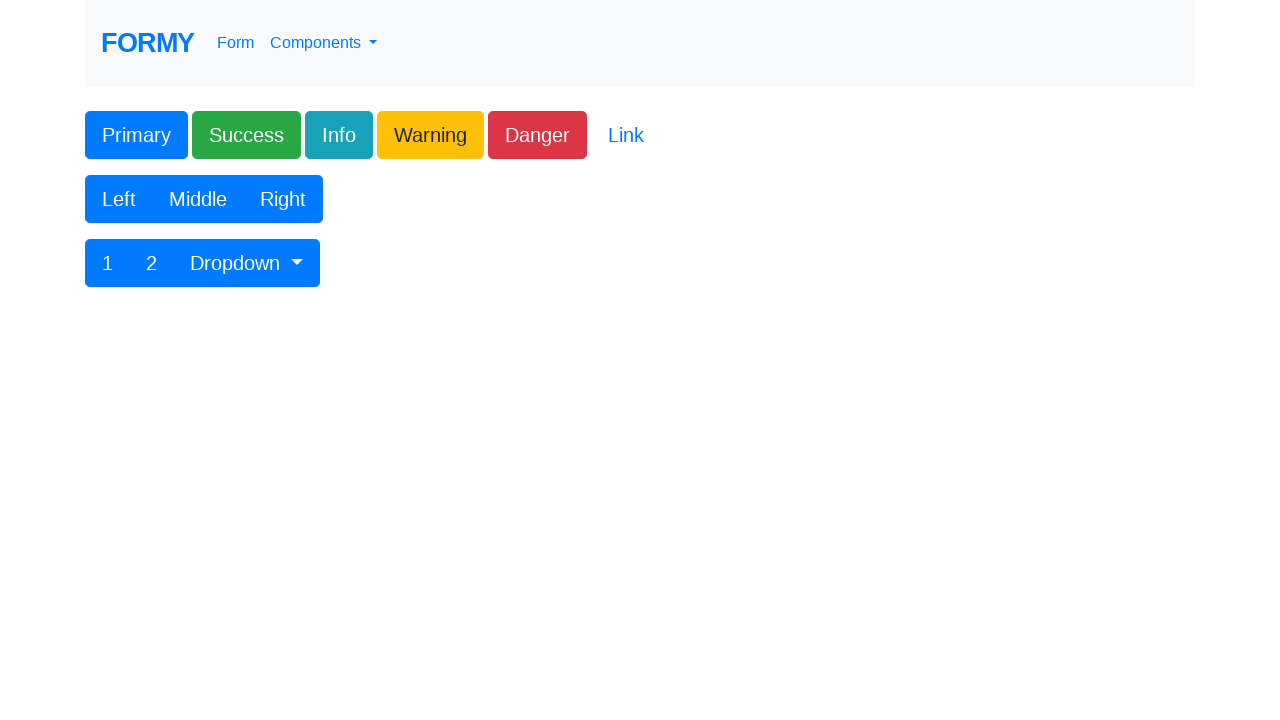

Clicked the Middle button in the button group at (198, 199) on xpath=//button[contains(text(),'Middle')]
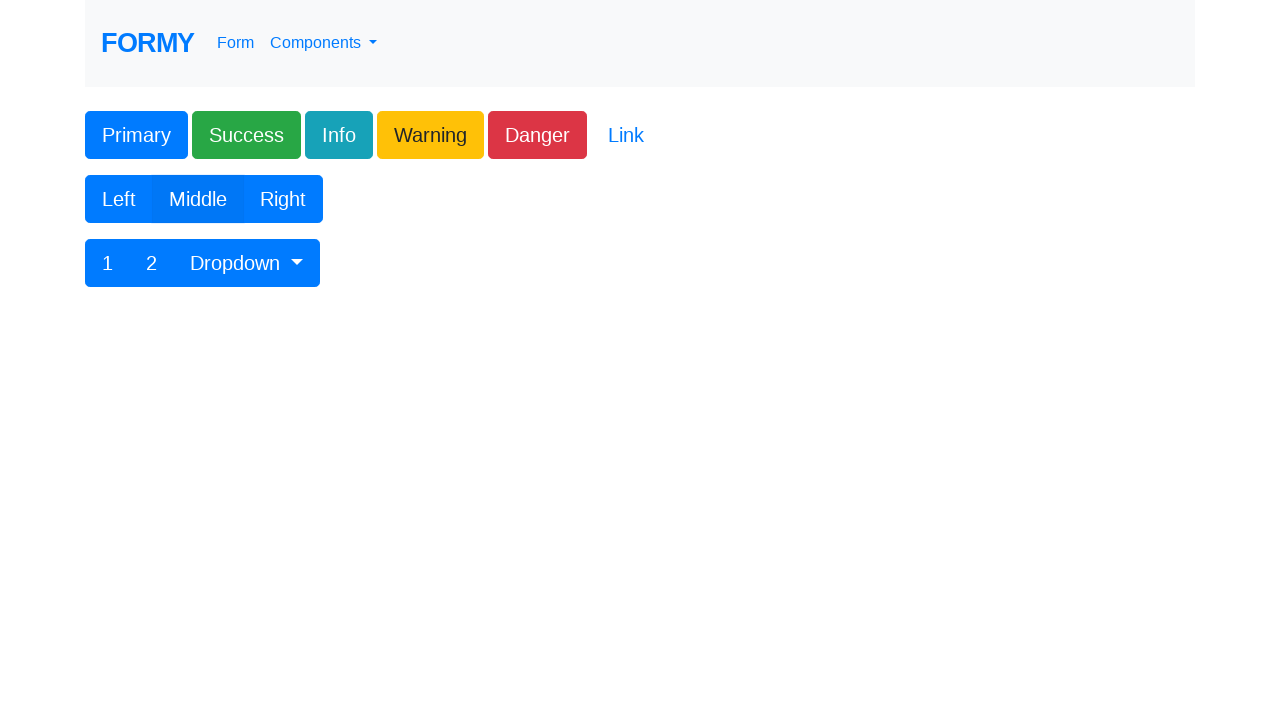

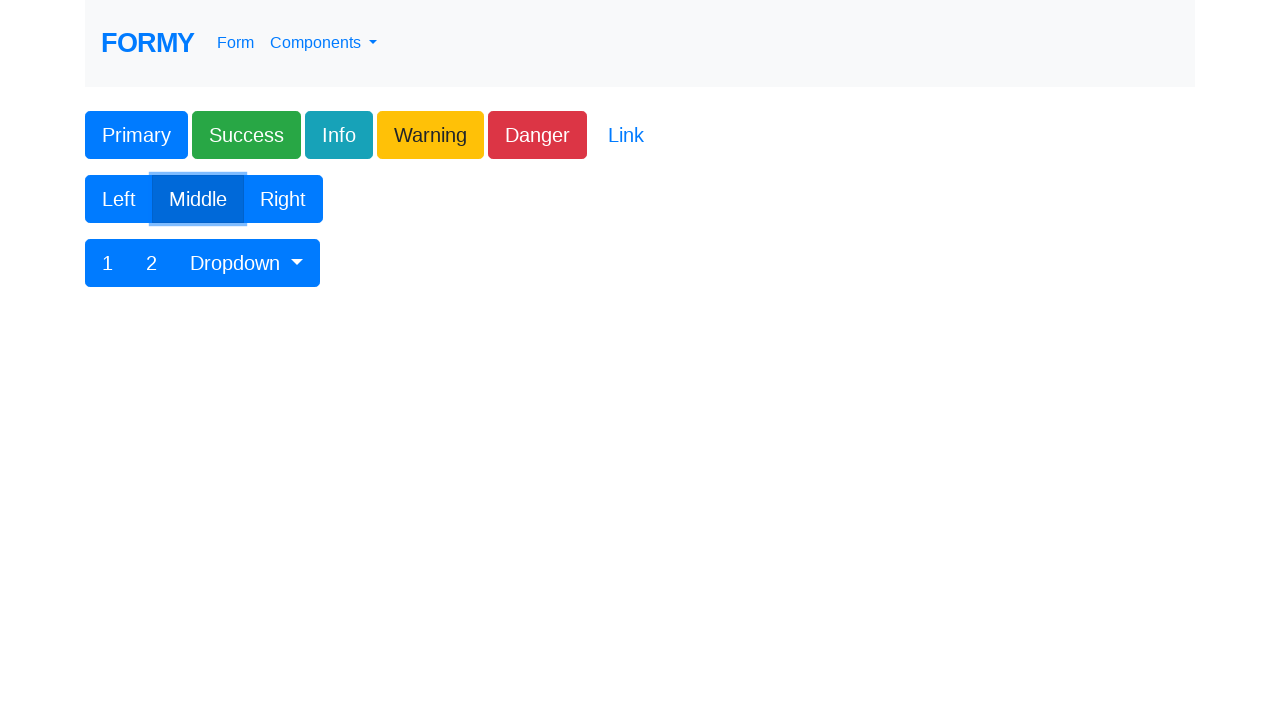